Tests table sorting by clicking the Due column header twice to sort in descending order

Starting URL: https://the-internet.herokuapp.com/tables

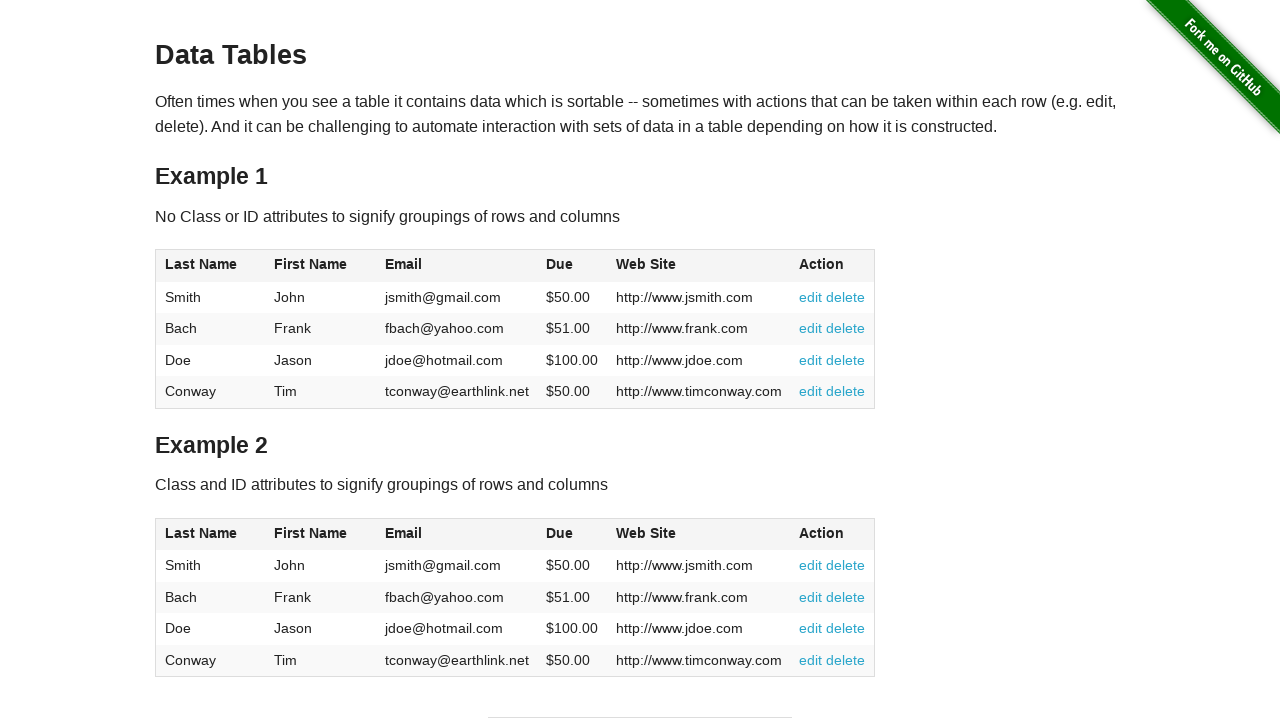

Clicked Due column header first time to initiate sort at (572, 266) on #table1 thead tr th:nth-of-type(4)
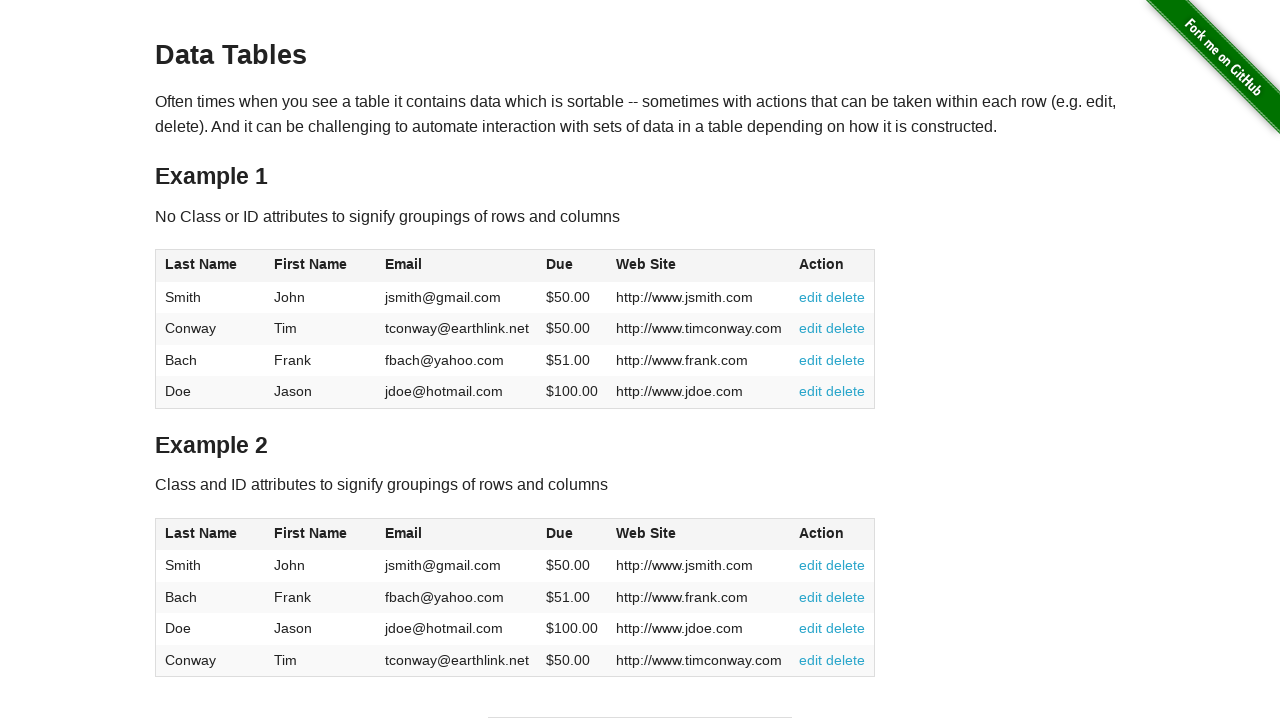

Clicked Due column header second time to sort in descending order at (572, 266) on #table1 thead tr th:nth-of-type(4)
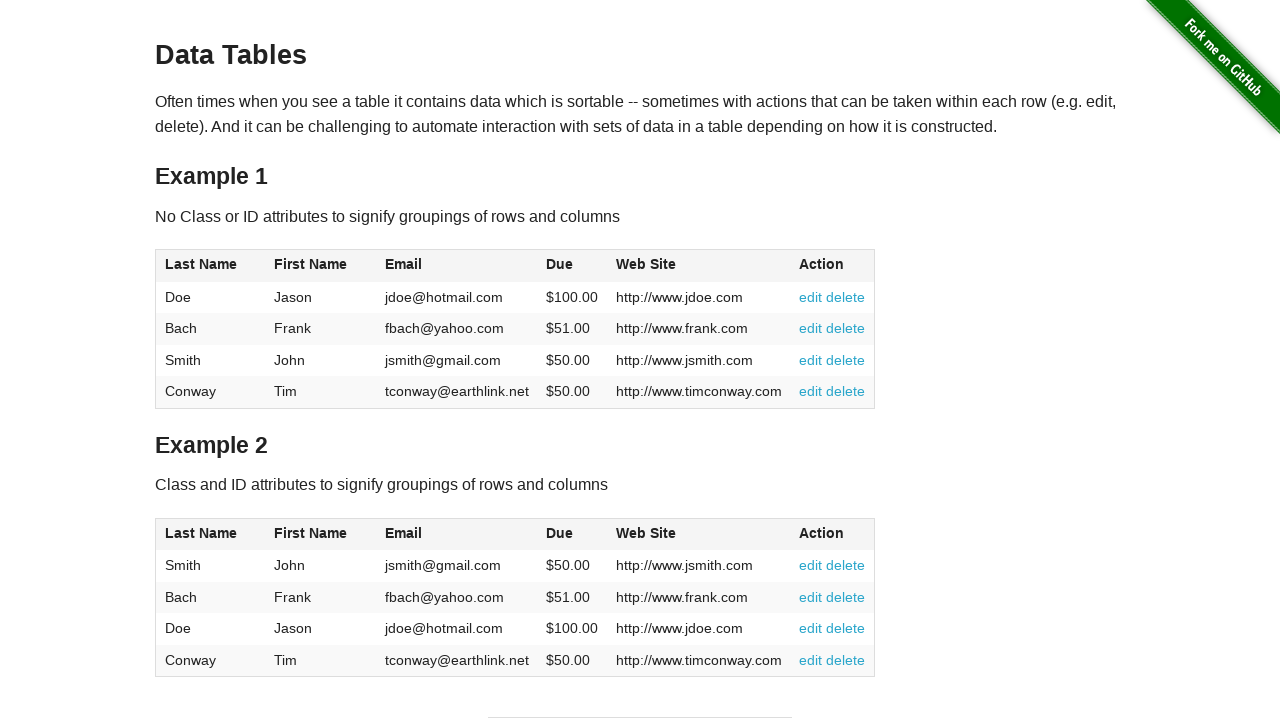

Table sorted by Due column in descending order and dues column is visible
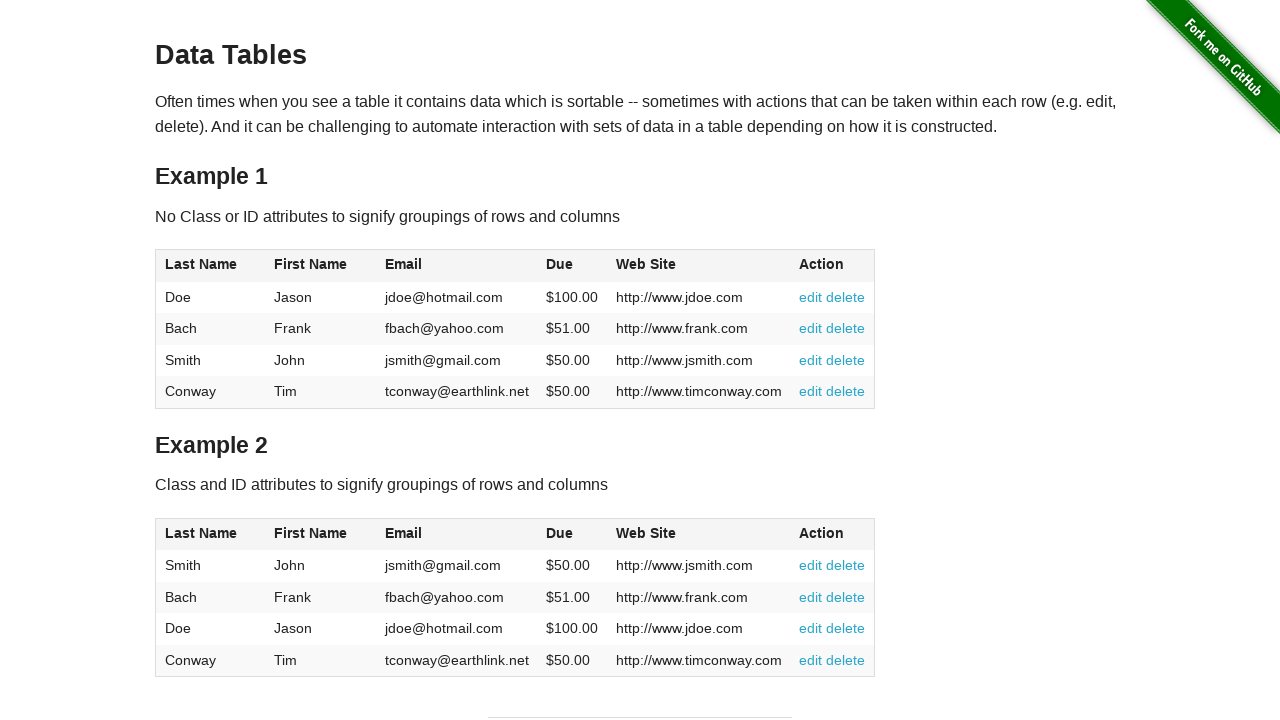

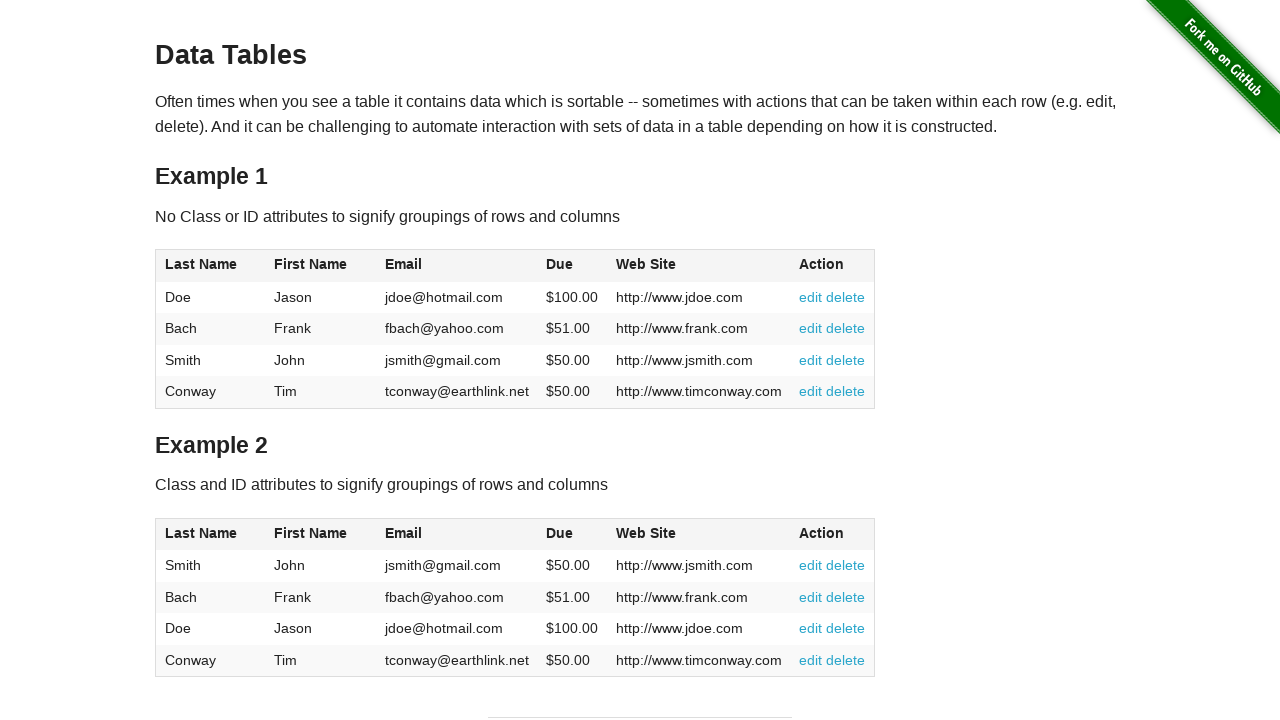